Tests confirm dialog by clicking to launch it, accepting it, and verifying the acceptance message is displayed.

Starting URL: https://bonigarcia.dev/selenium-webdriver-java/

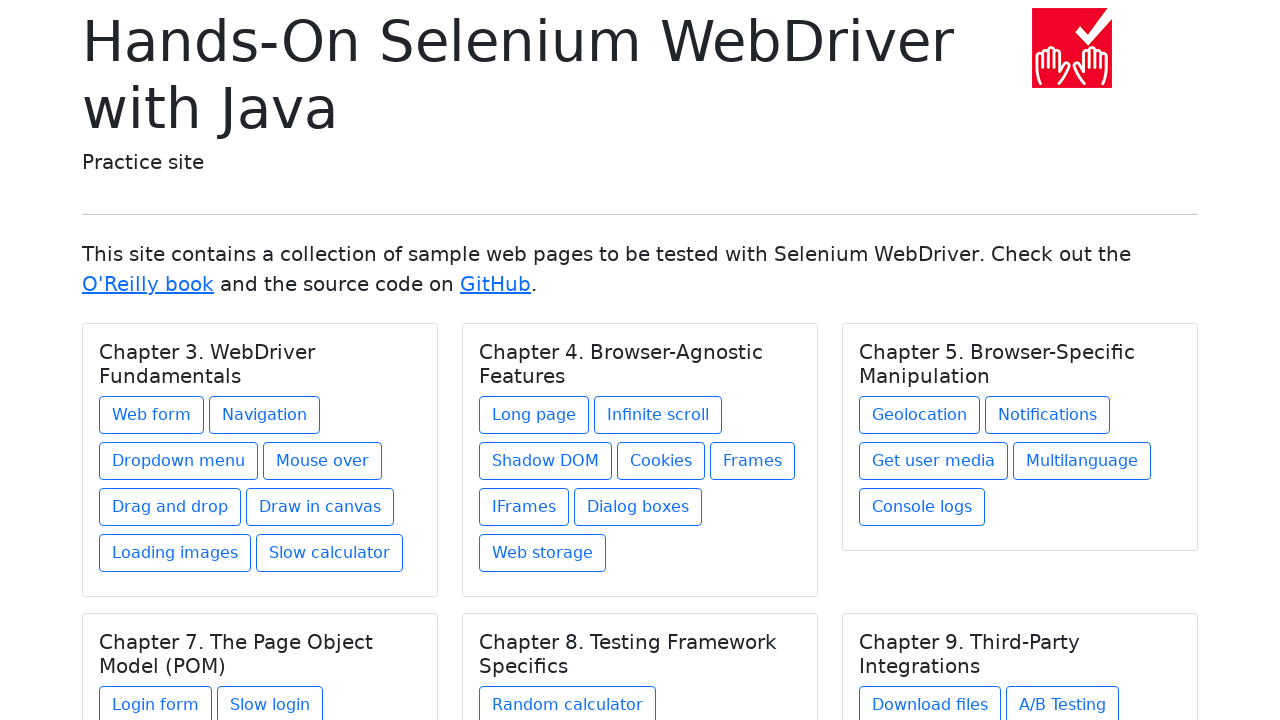

Clicked on dialog boxes link at (638, 507) on xpath=//a[@href='dialog-boxes.html']
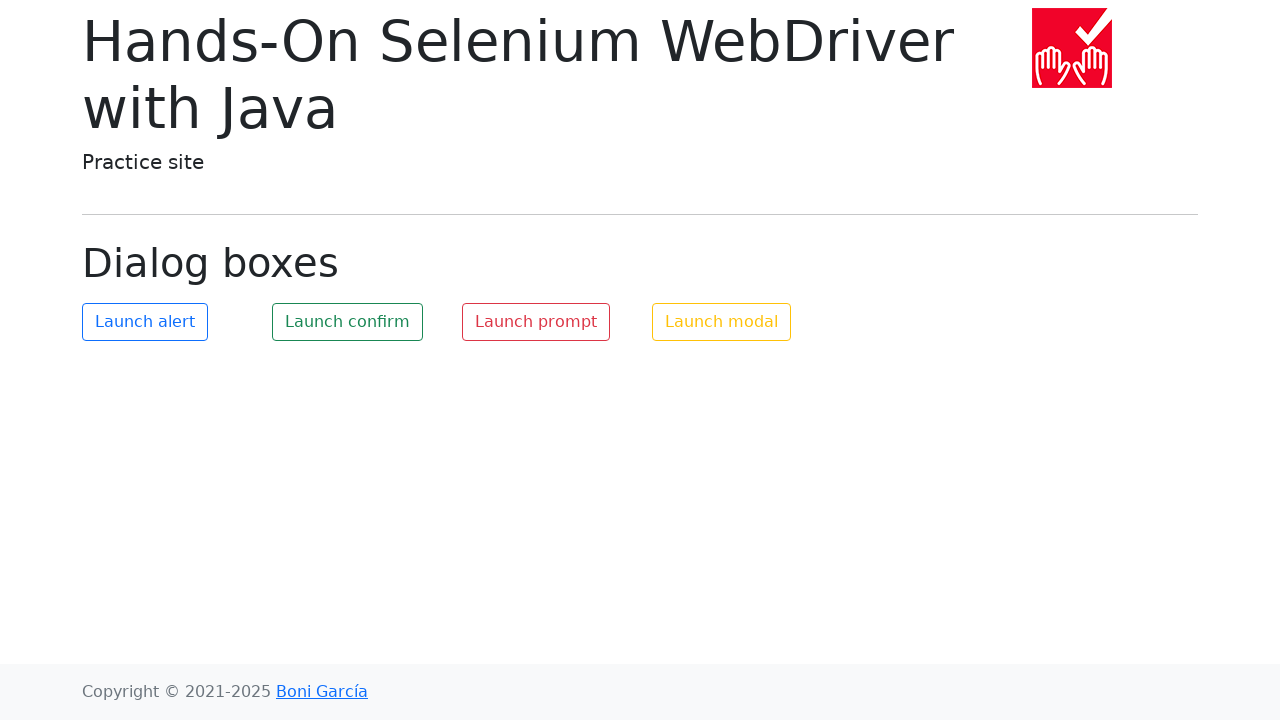

Set up dialog handler to accept dialogs
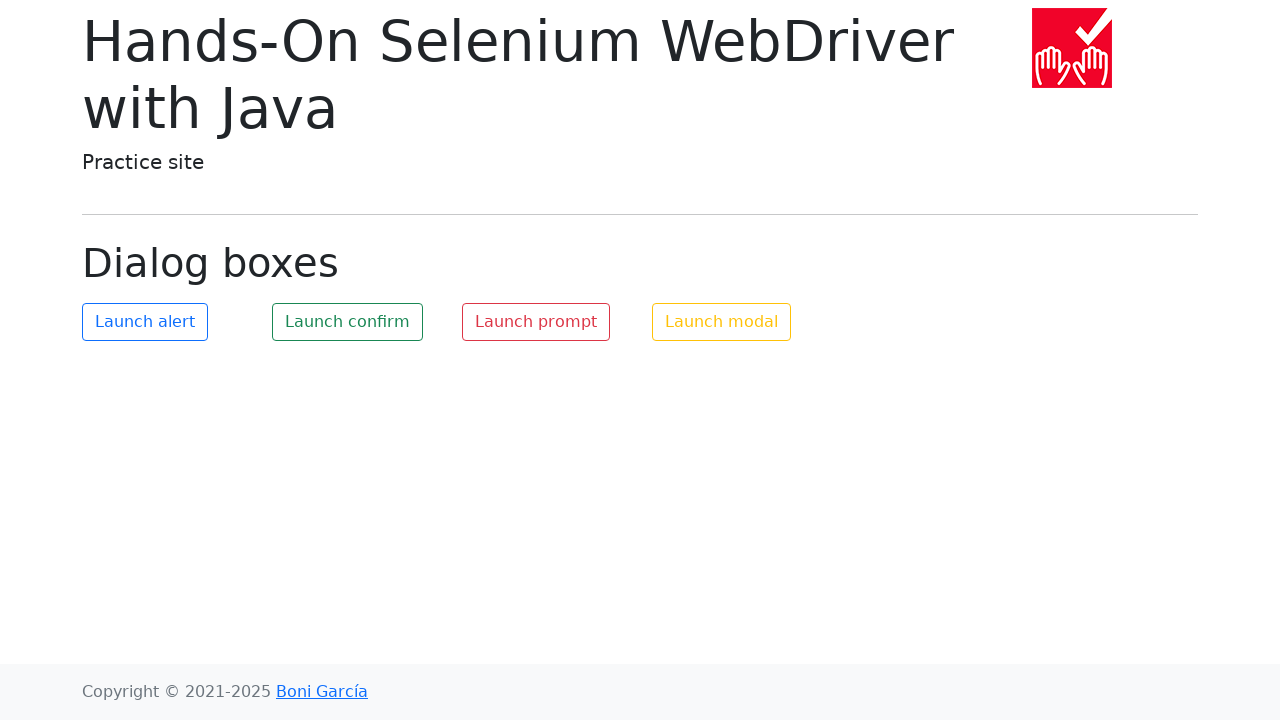

Clicked launch confirm button at (348, 322) on #my-confirm
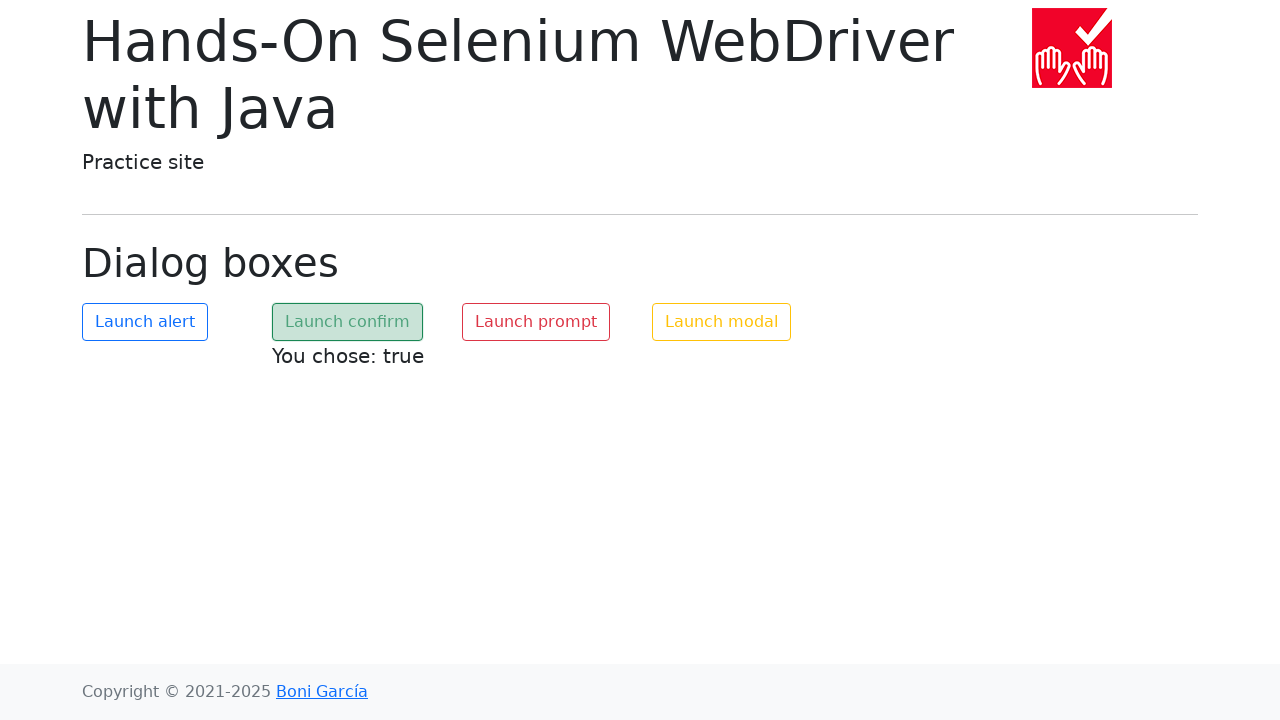

Confirmation text element appeared
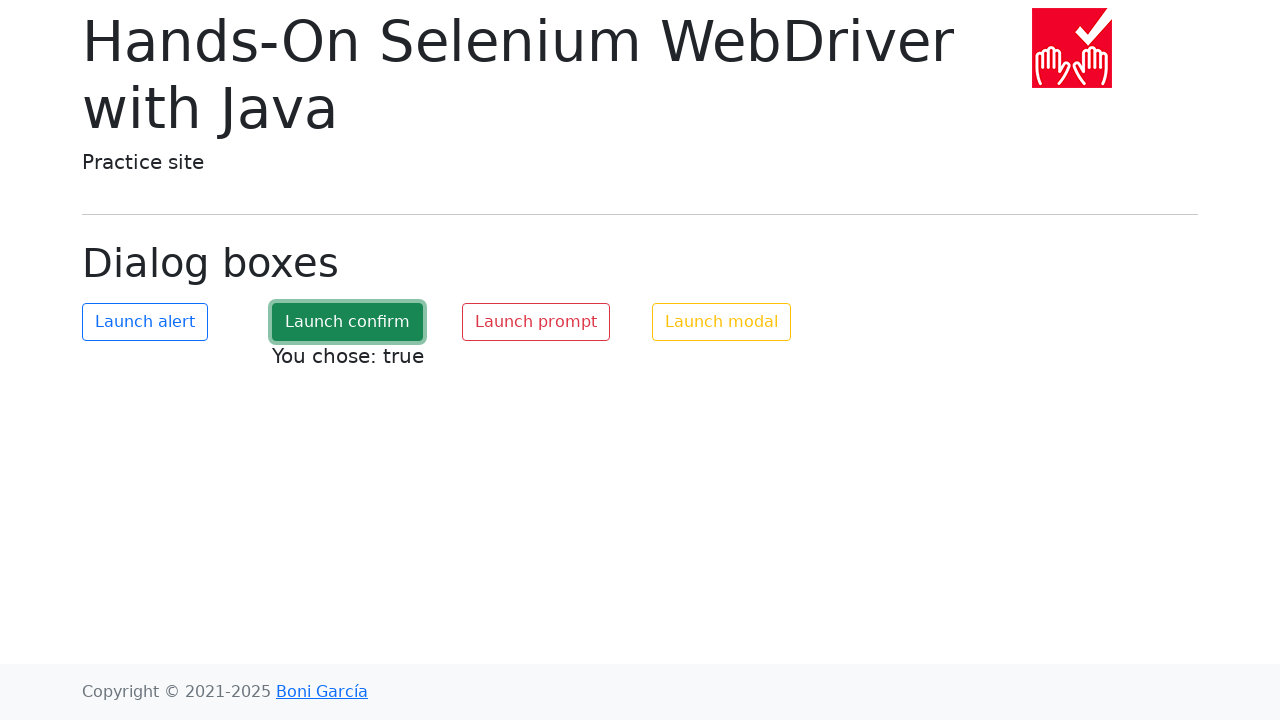

Retrieved acceptance message: 'You chose: true'
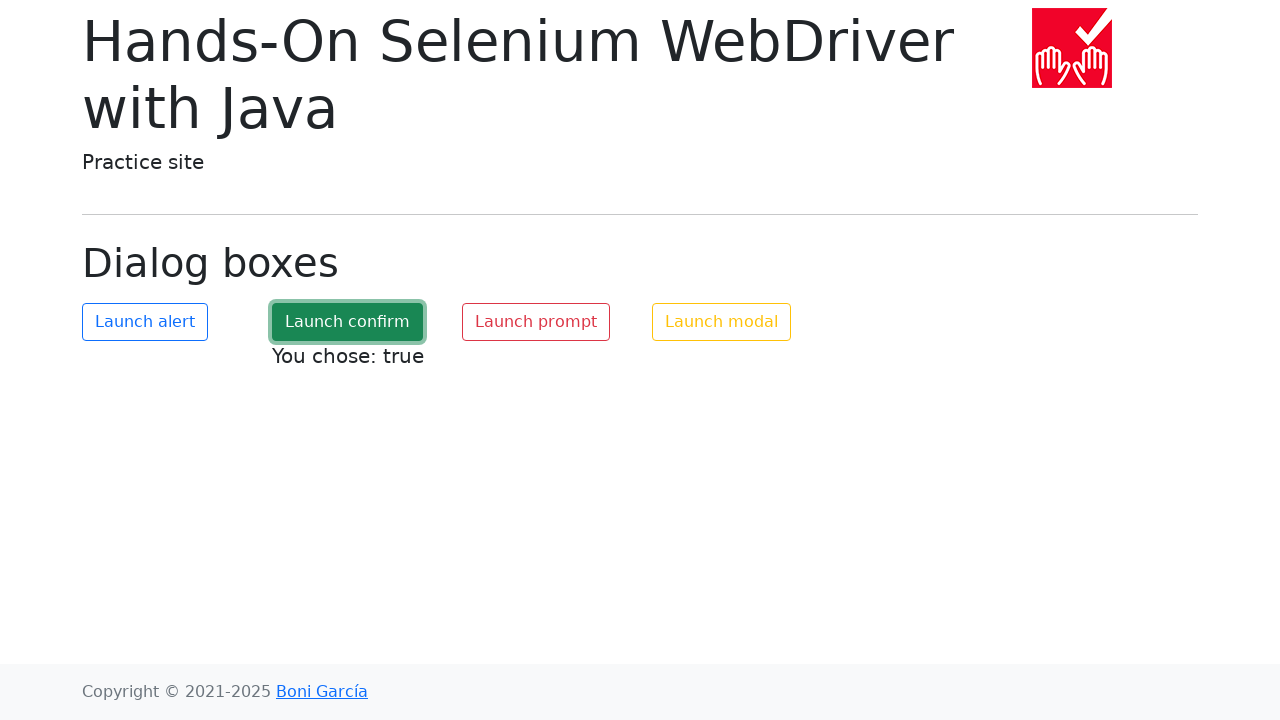

Verified acceptance message equals 'You chose: true'
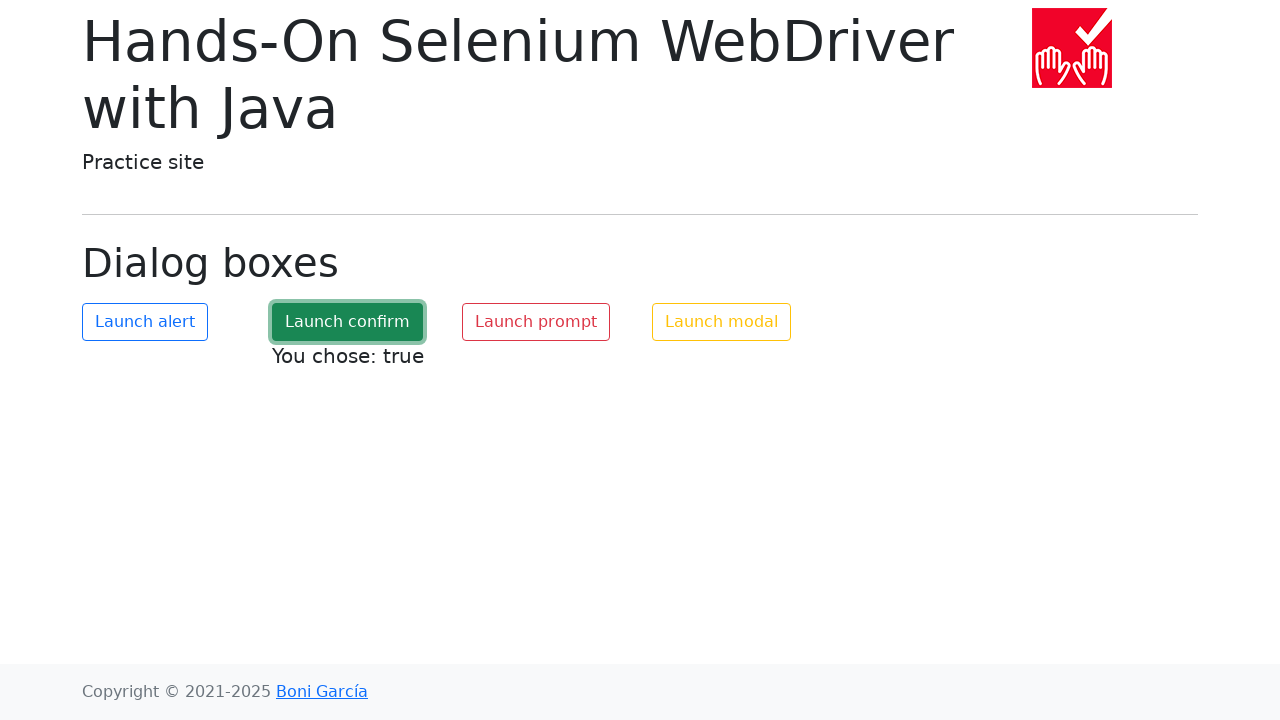

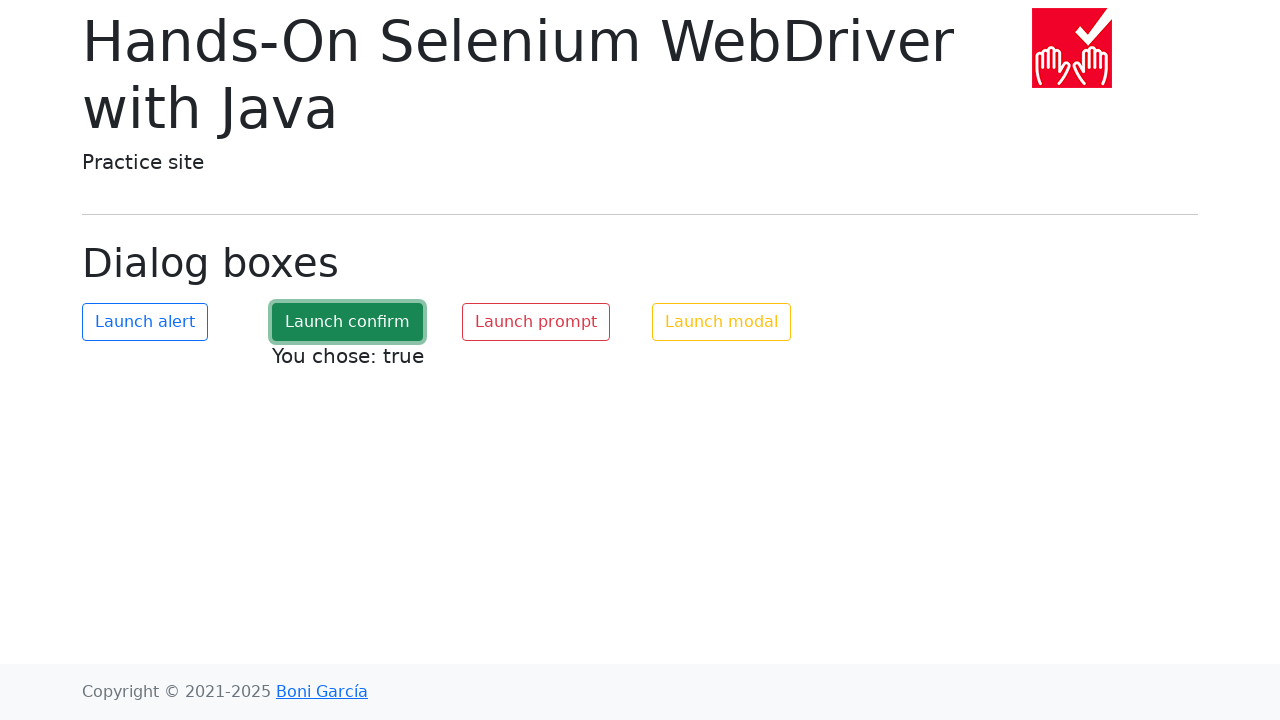